Tests a math challenge page by reading a value from the page, calculating a mathematical result (log of absolute value of 12*sin(x)), filling in the answer, checking a checkbox, selecting a radio button, and submitting the form.

Starting URL: https://suninjuly.github.io/math.html

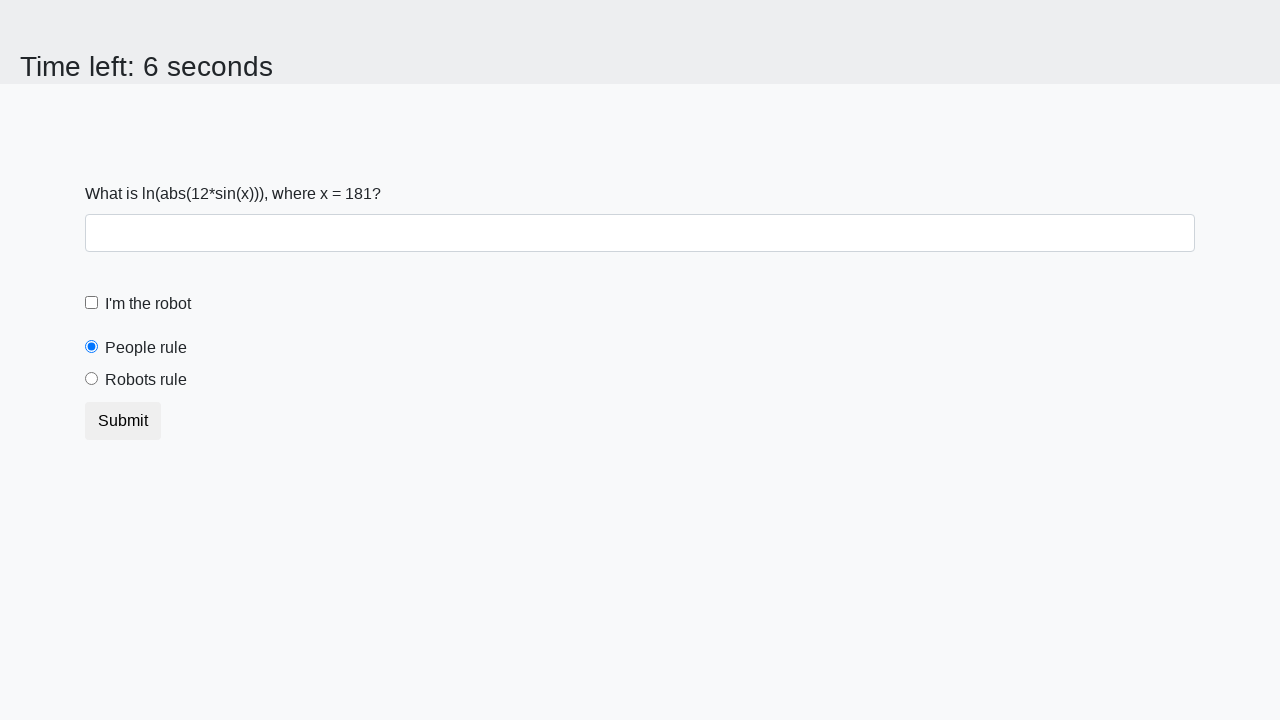

Located the x value element on the page
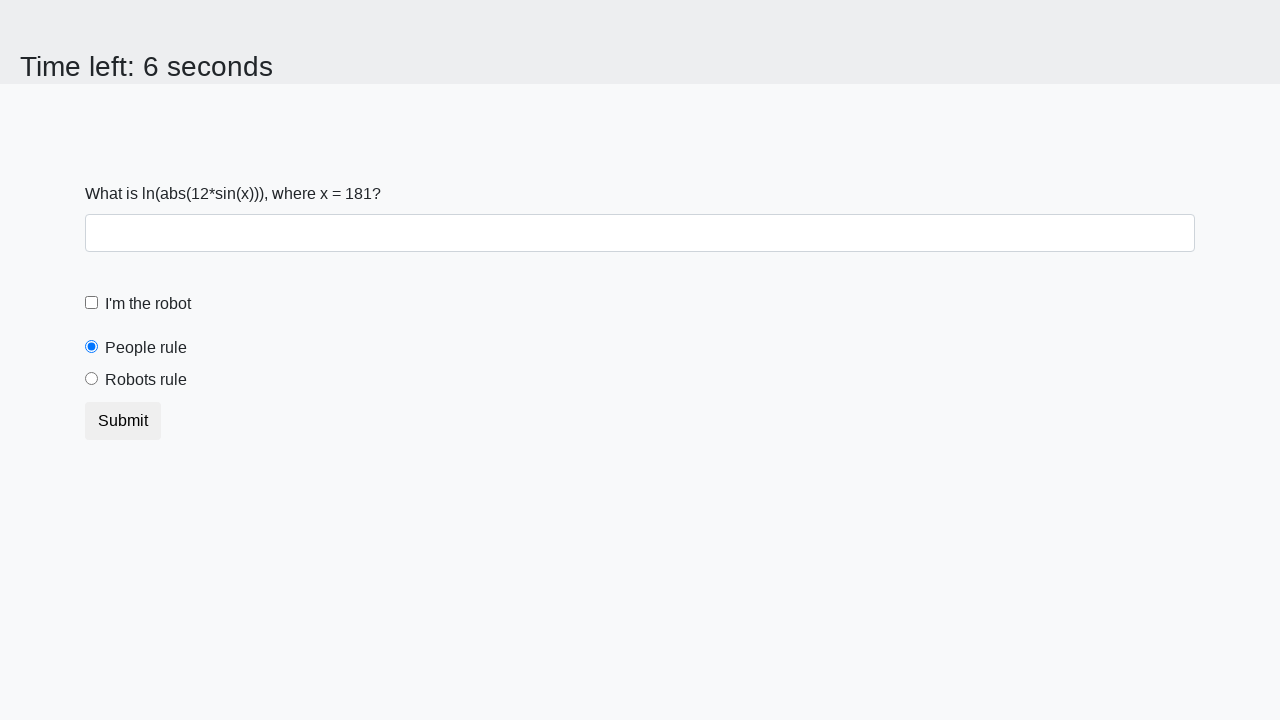

Read x value from page: 181
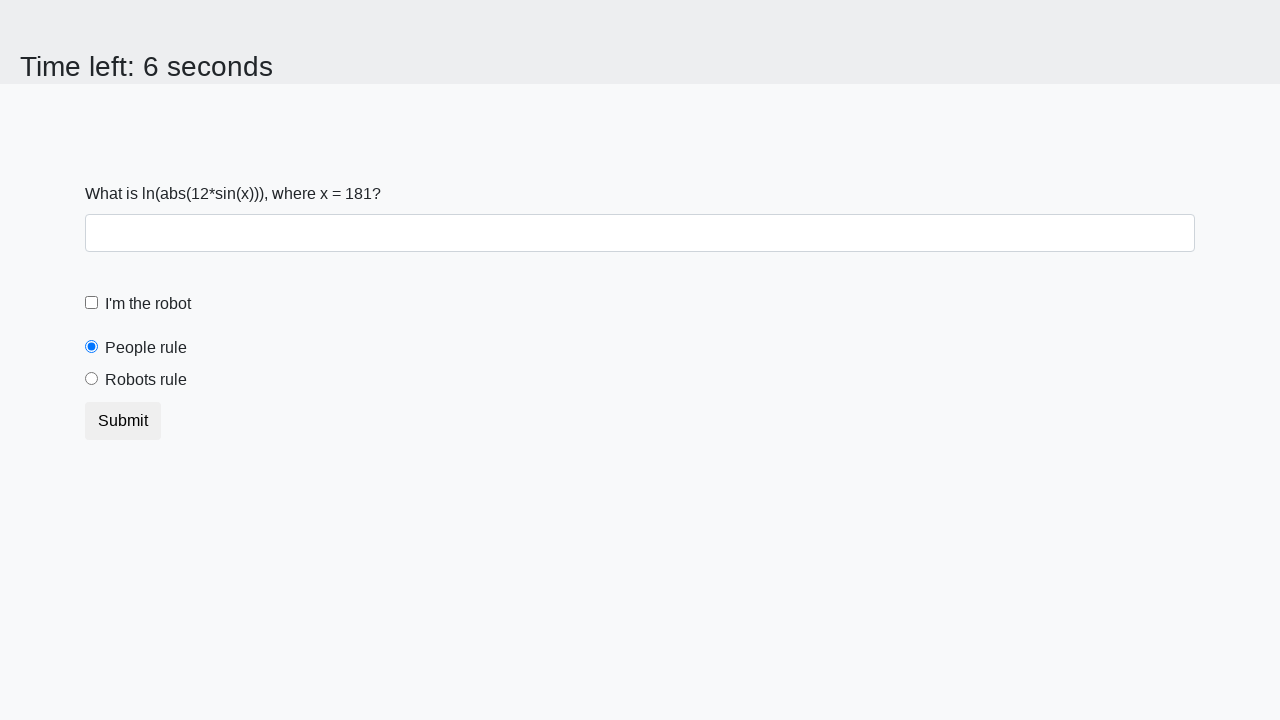

Calculated answer using formula log(abs(12*sin(x))): 2.419248996113978
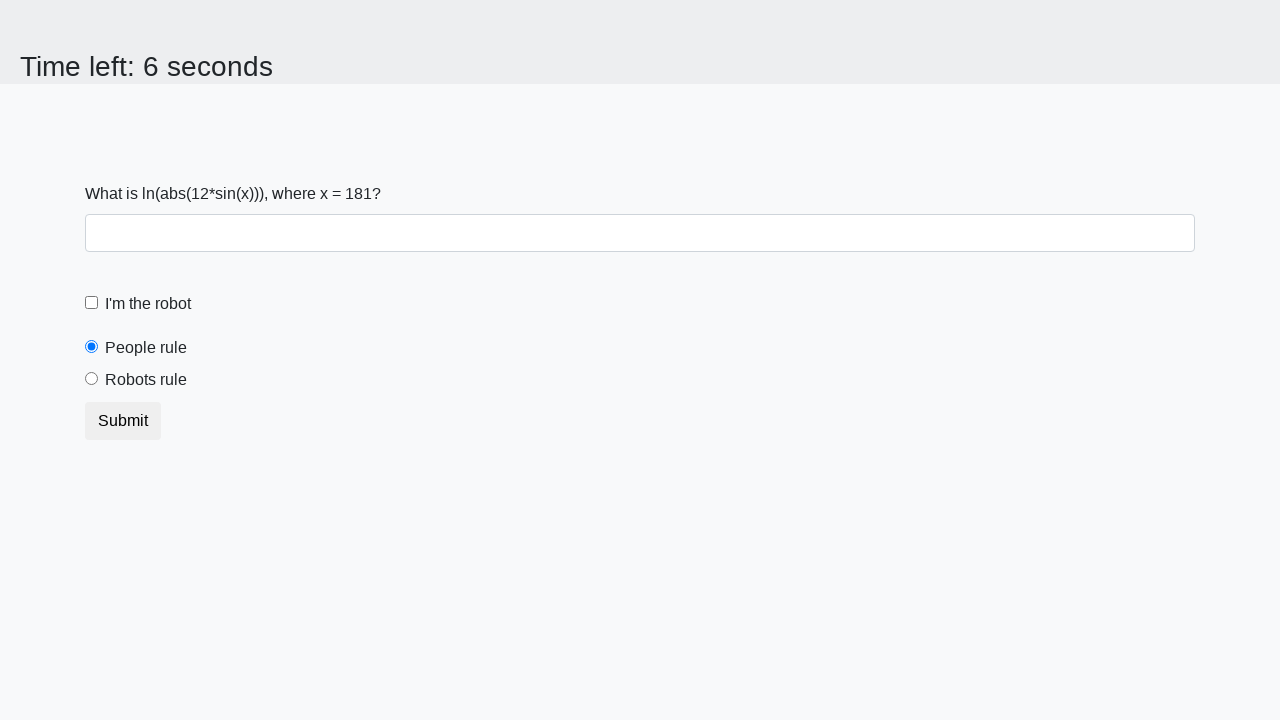

Filled answer field with calculated value: 2.419248996113978 on #answer
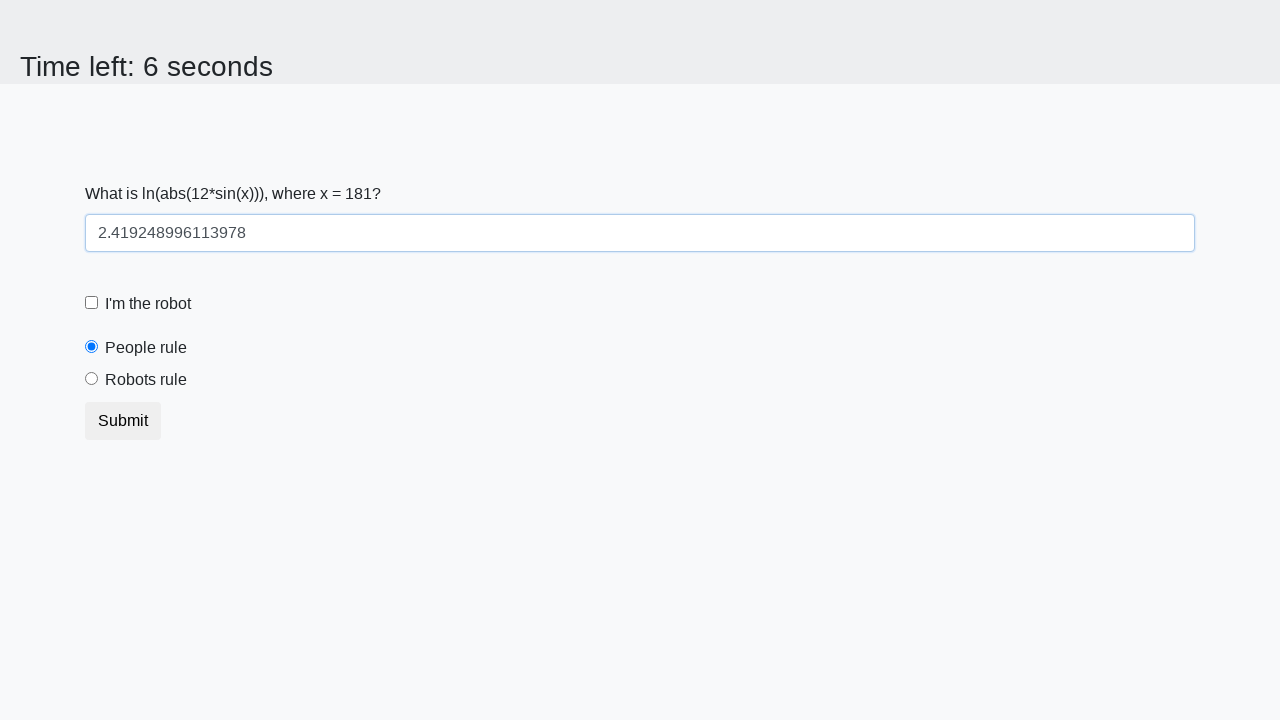

Checked the 'I'm the robot' checkbox at (92, 303) on #robotCheckbox
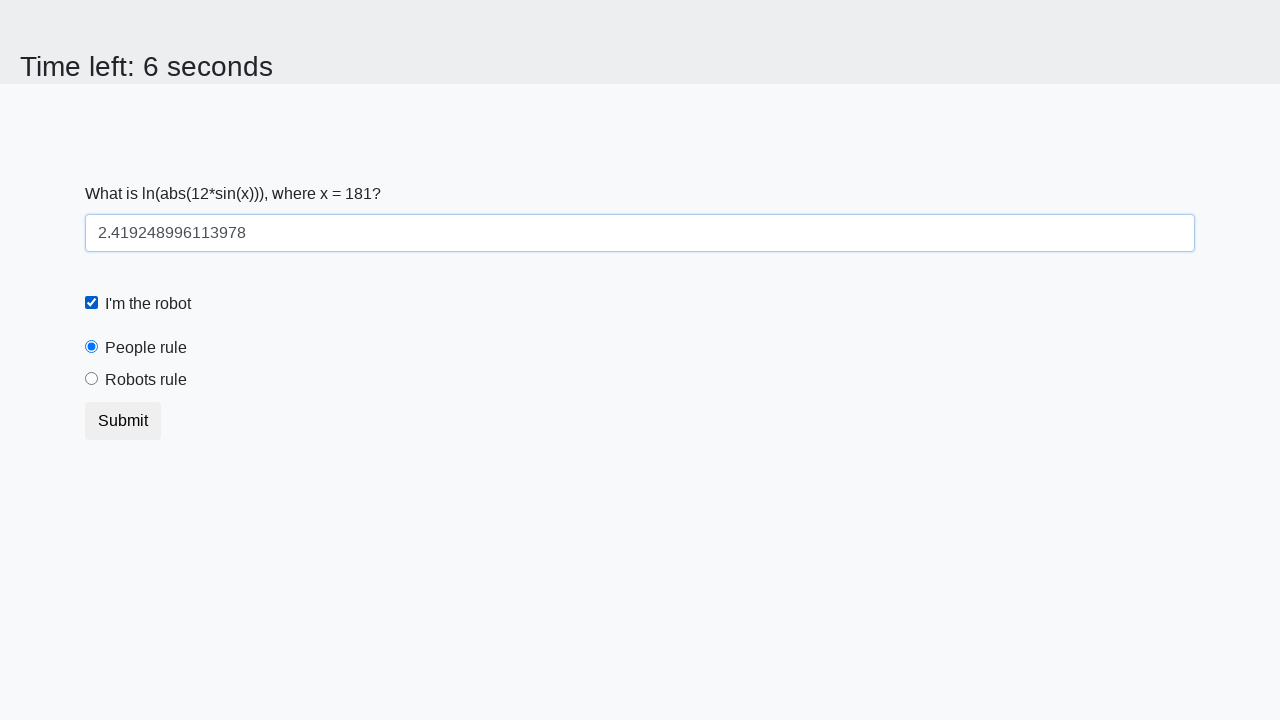

Selected the 'Robots rule!' radio button at (92, 379) on #robotsRule
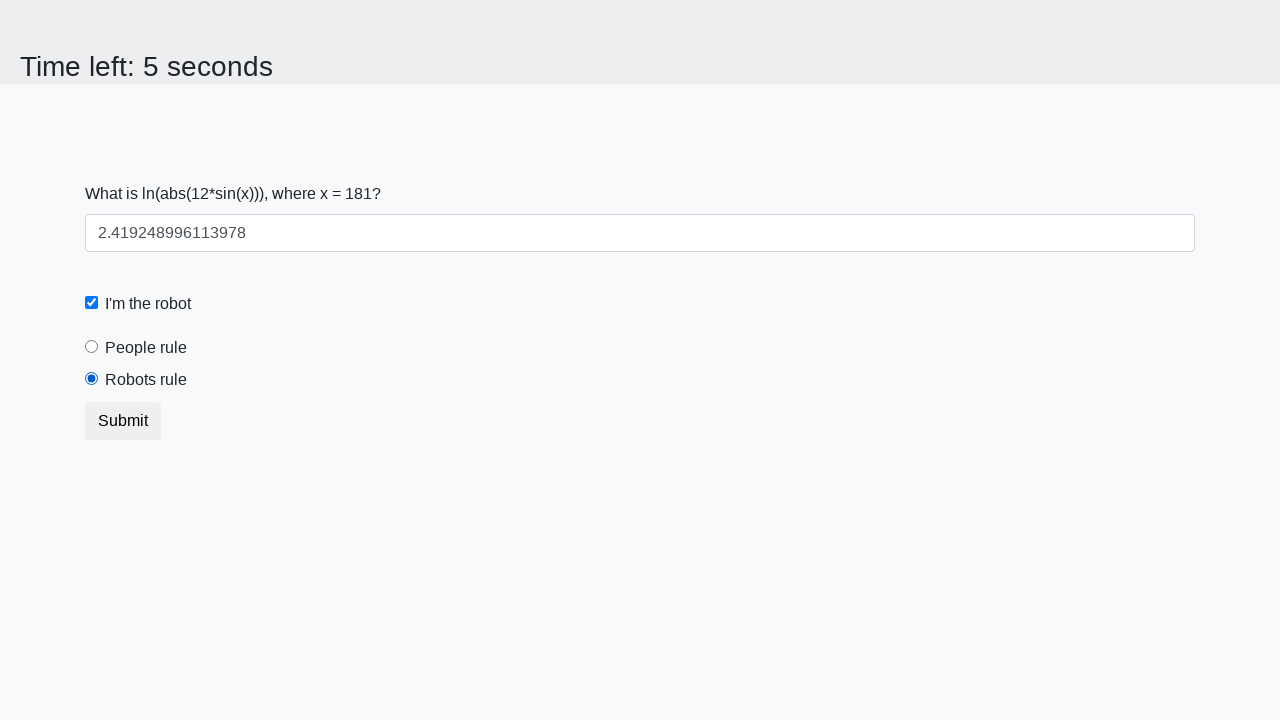

Clicked the submit button to complete the math challenge at (123, 421) on button.btn
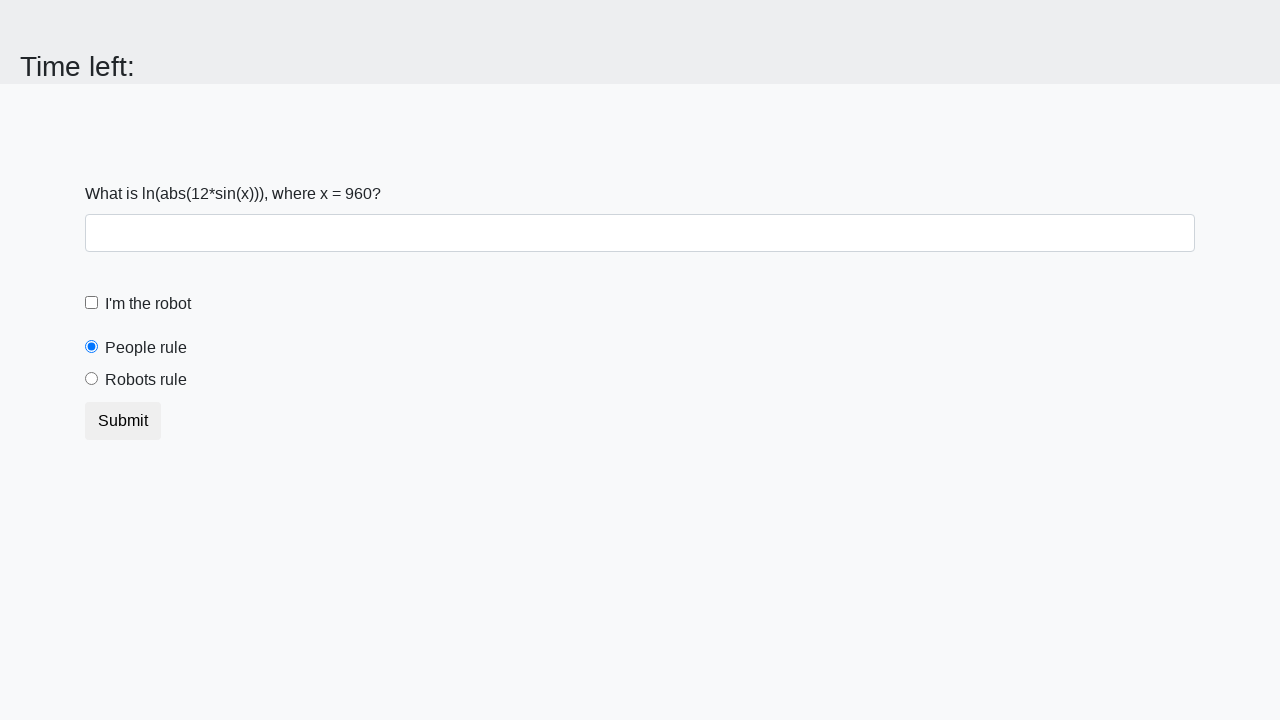

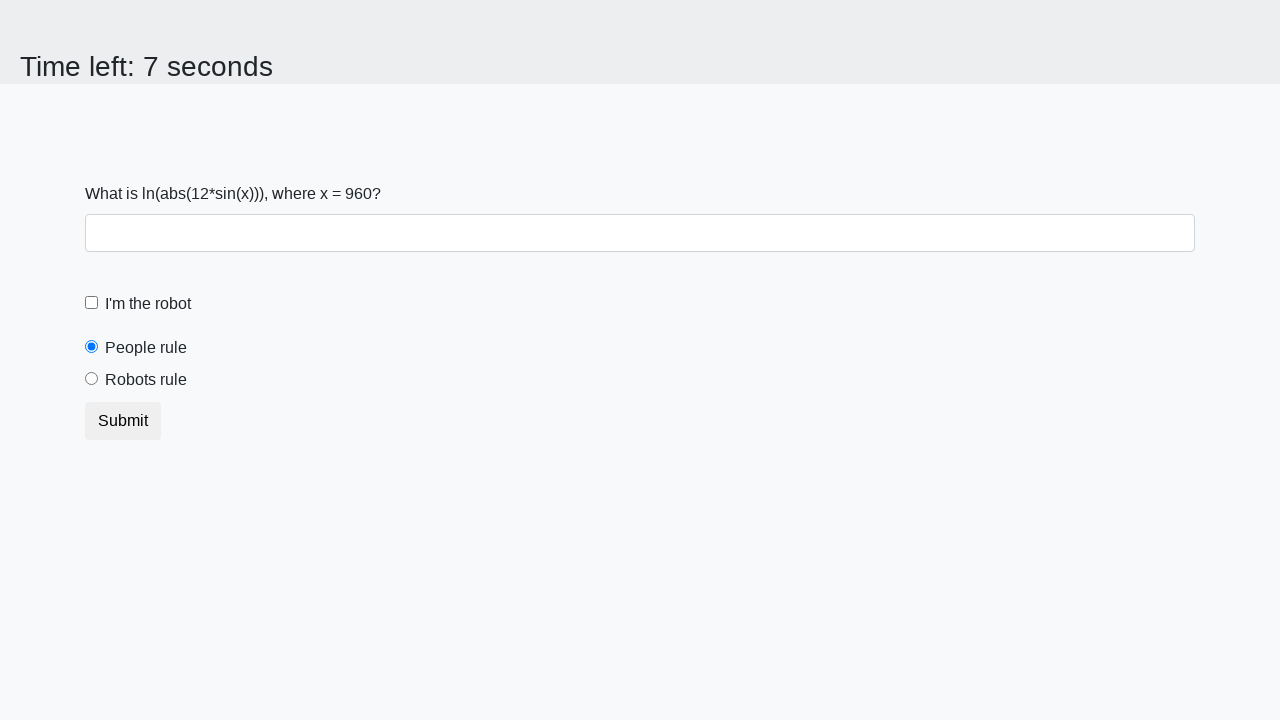